Tests dropdown selection functionality by finding and selecting "India" from a country dropdown menu

Starting URL: https://www.orangehrm.com/hris-hr-software-demo/

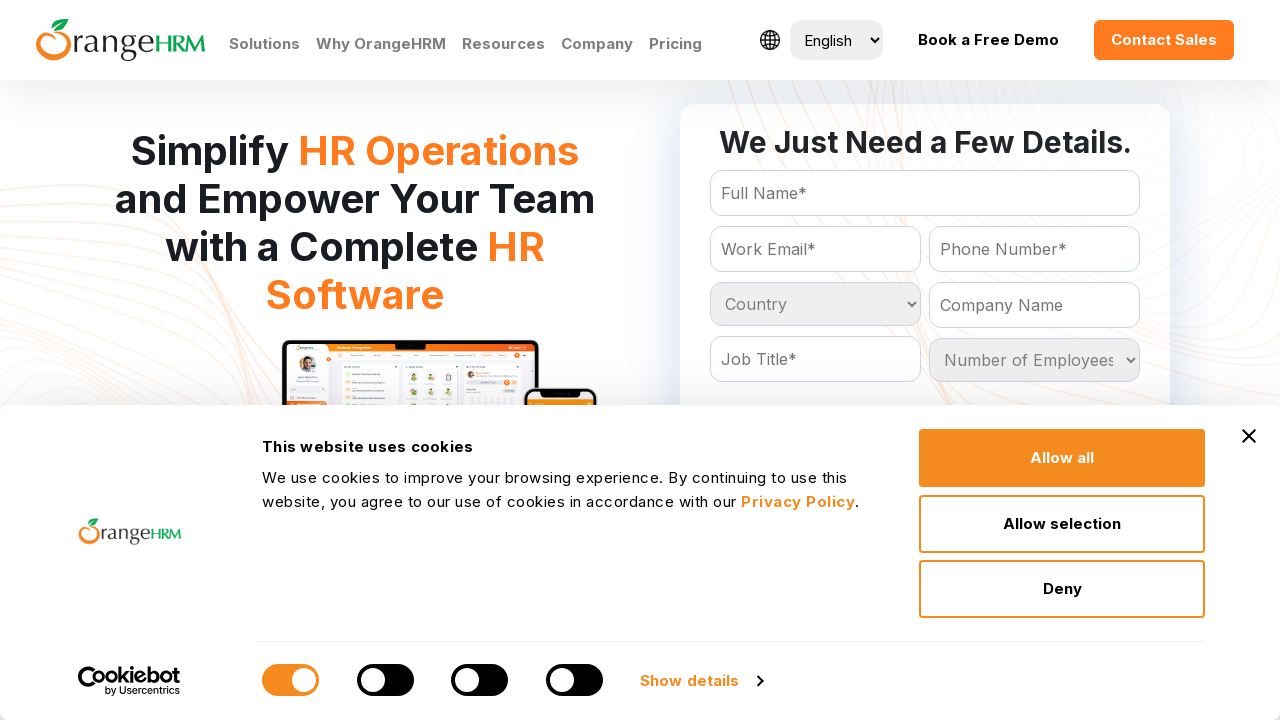

Navigated to OrangeHRM demo page
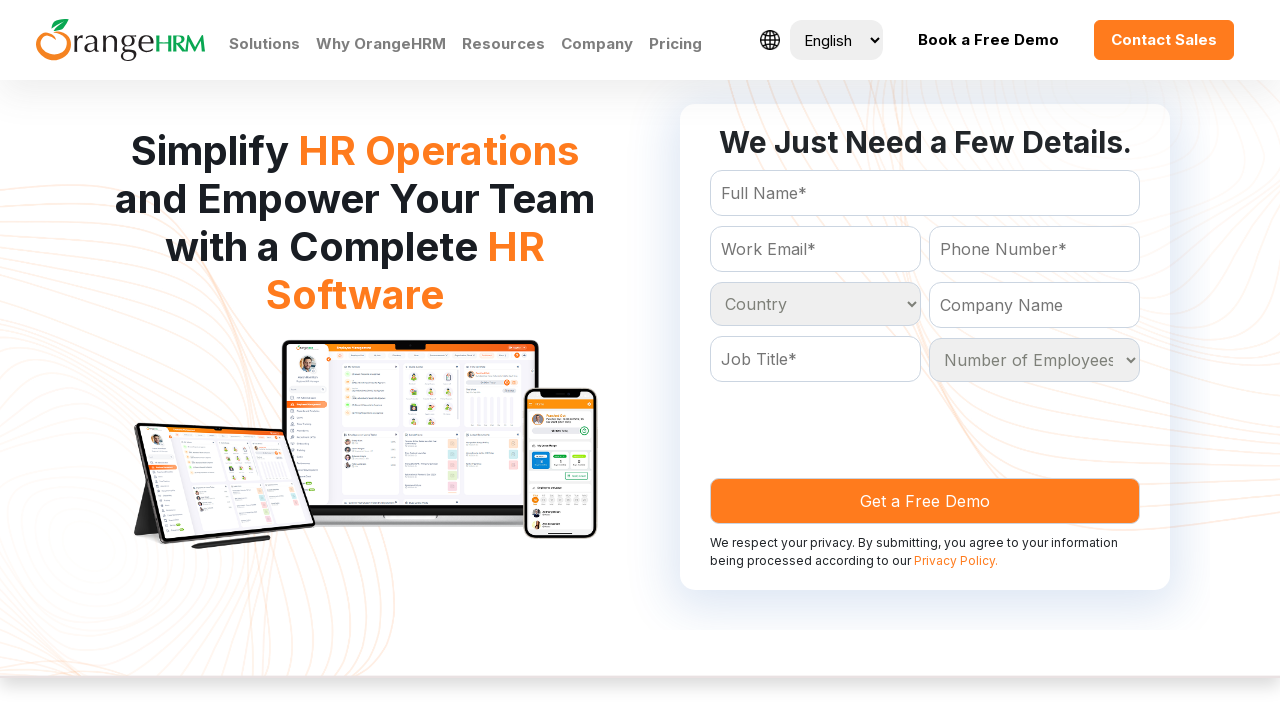

Selected 'India' from country dropdown on #Form_getForm_Country
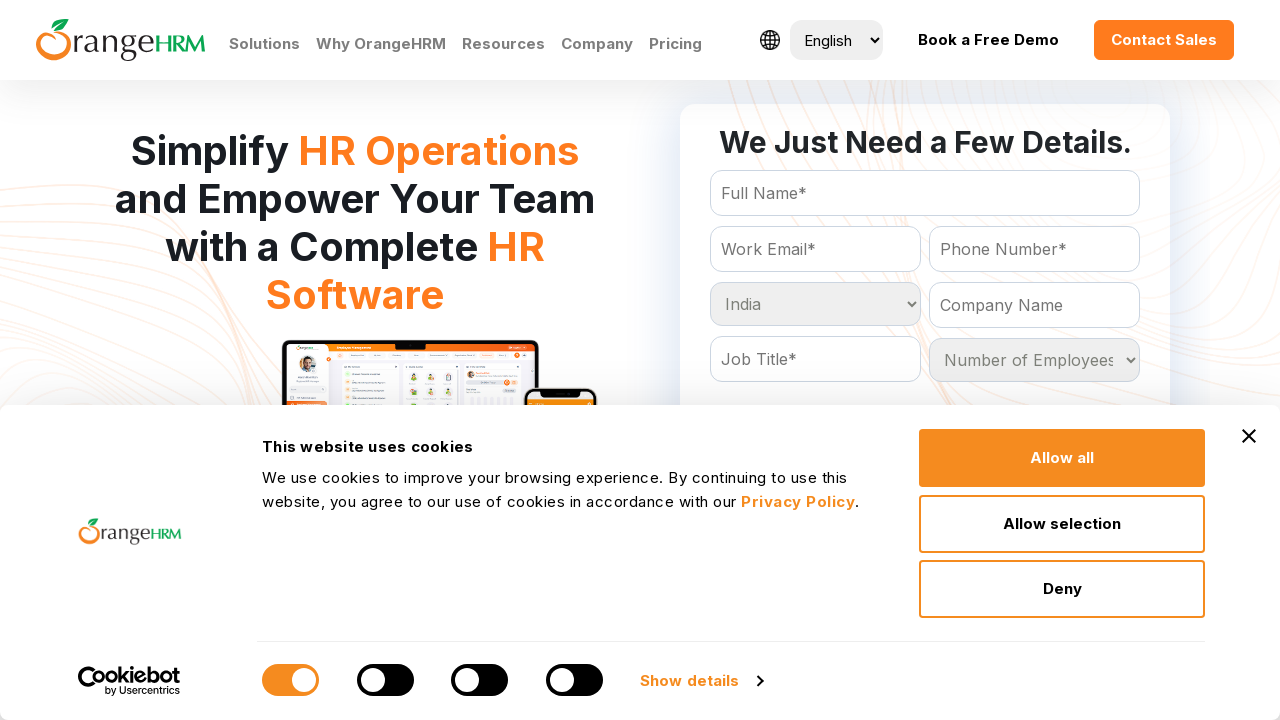

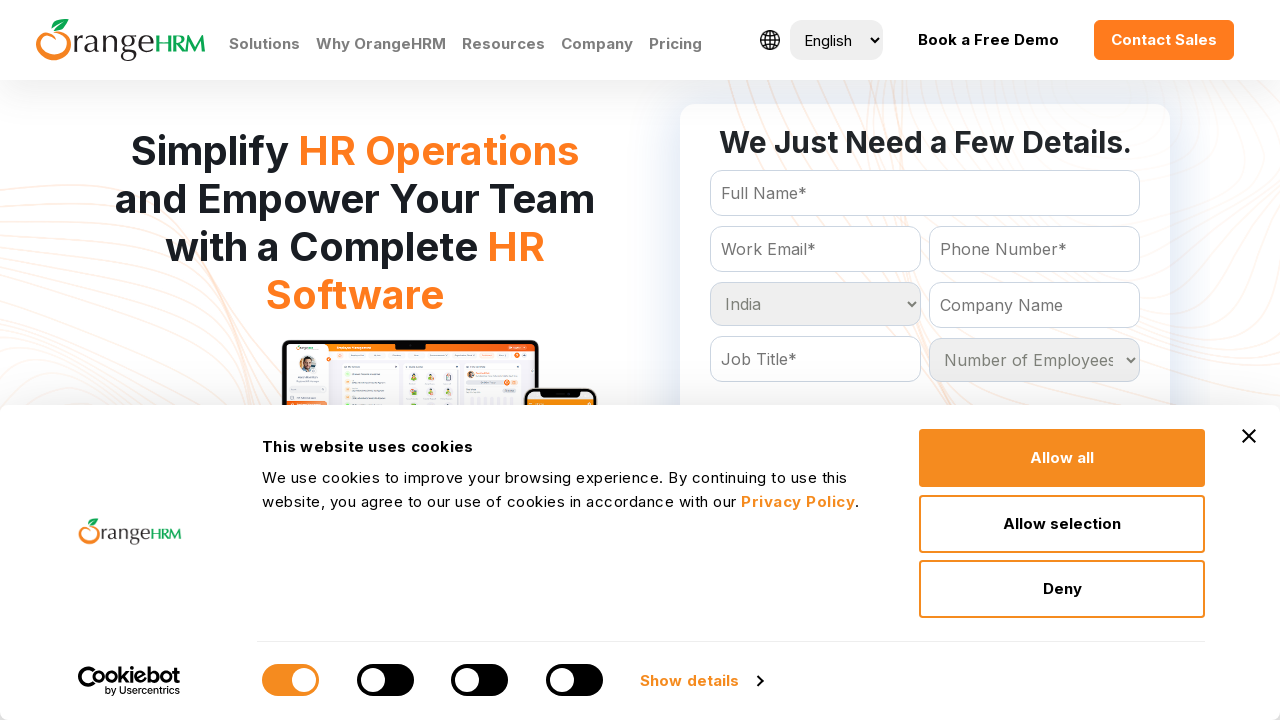